Navigates to a page and clicks a button element on the page

Starting URL: https://SunInJuly.github.io/execute_script.html

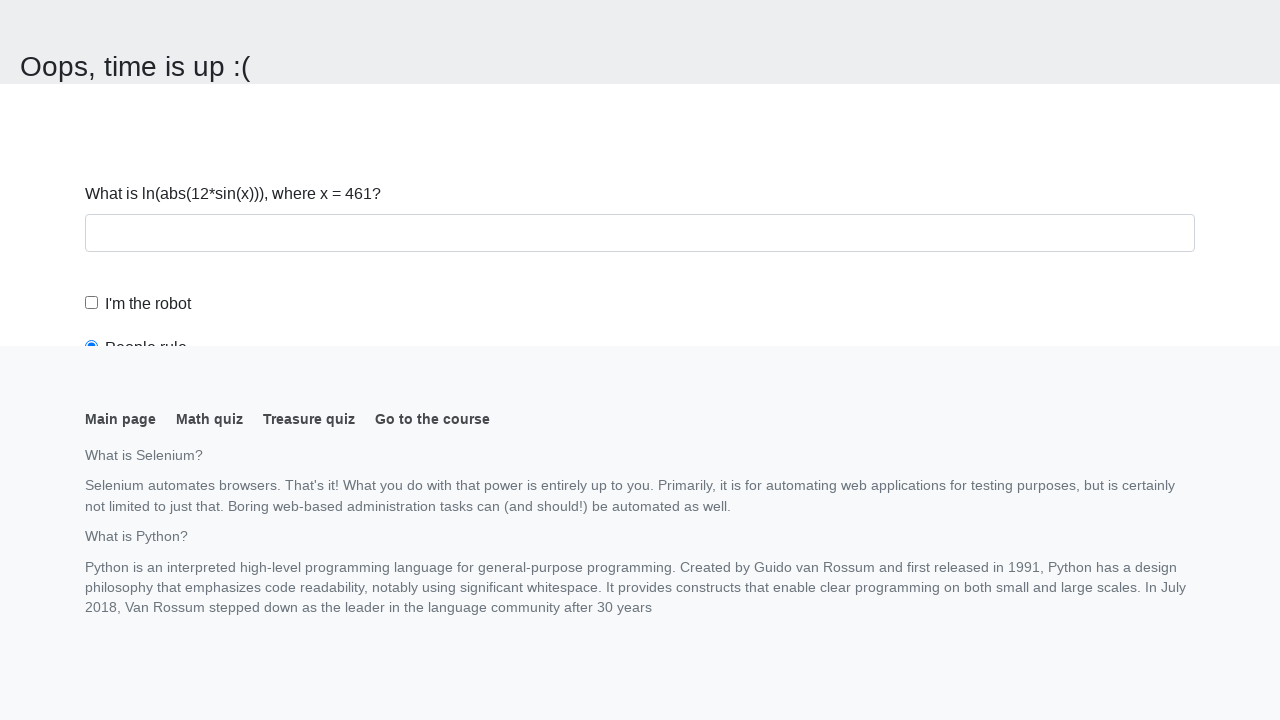

Navigated to execute_script.html page
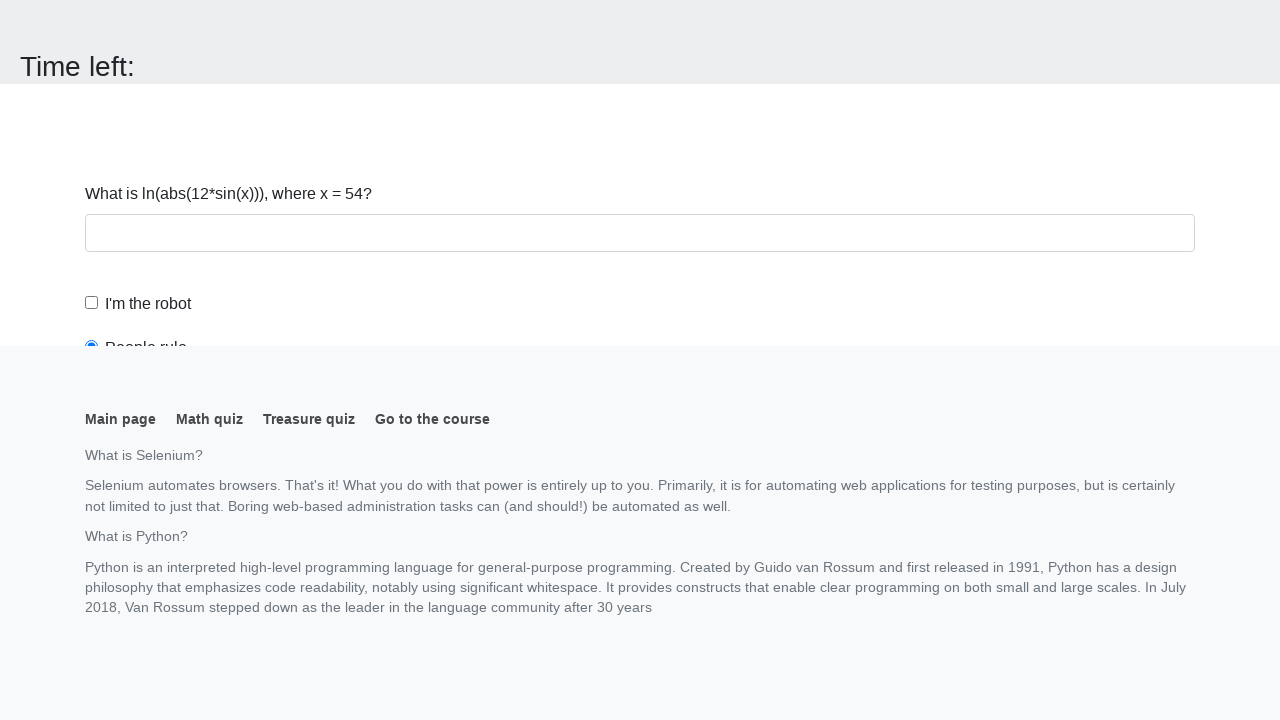

Clicked button element on the page at (123, 20) on button
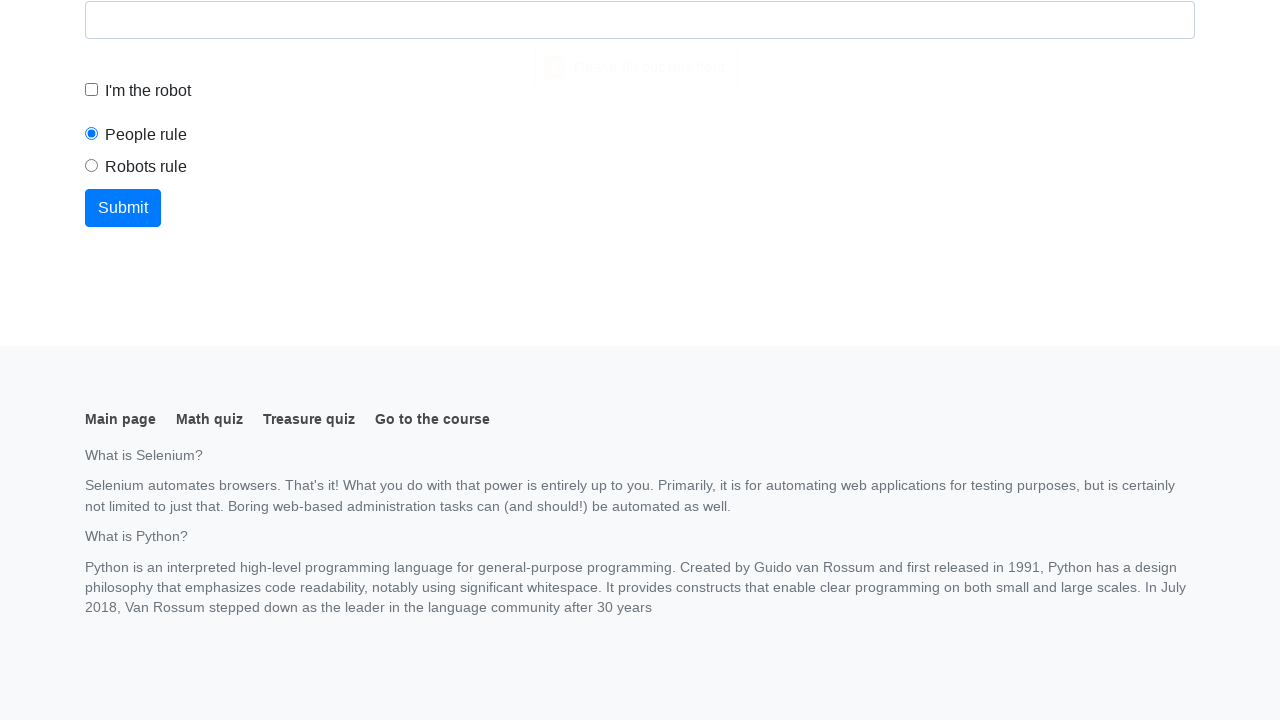

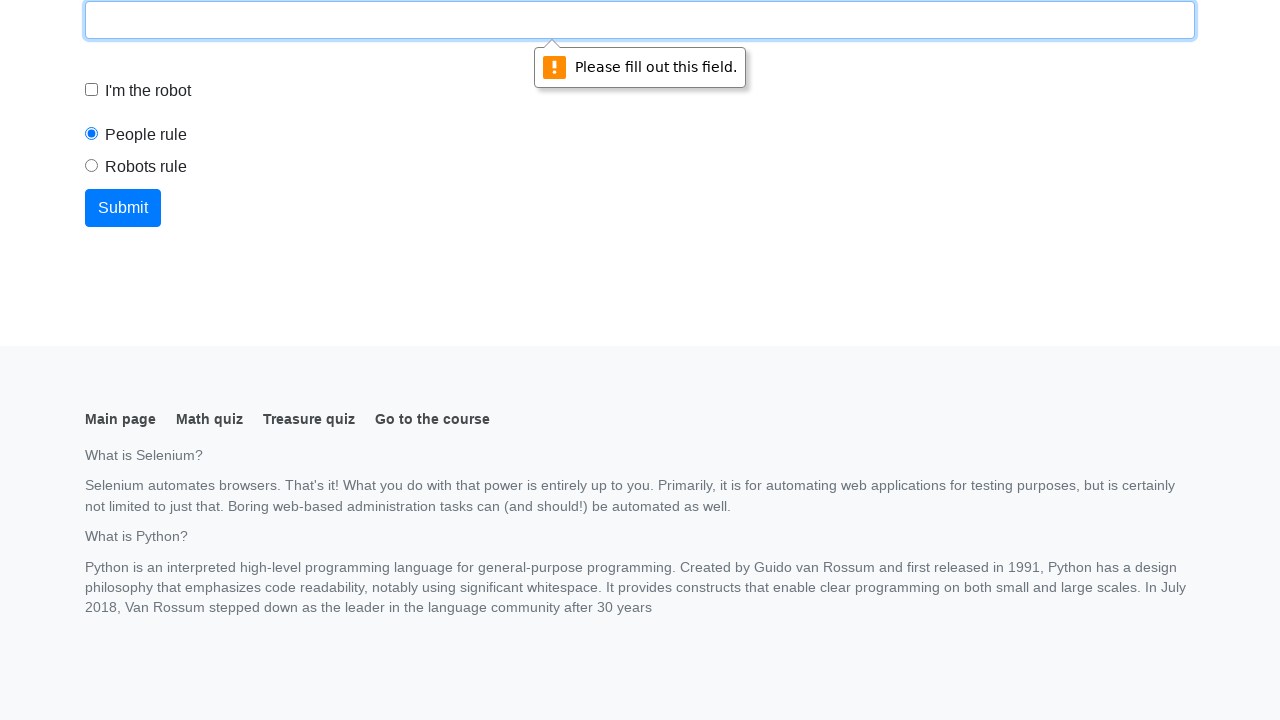